Tests different button click types including double click, right click, and regular click, then verifies confirmation messages appear

Starting URL: https://demoqa.com/buttons

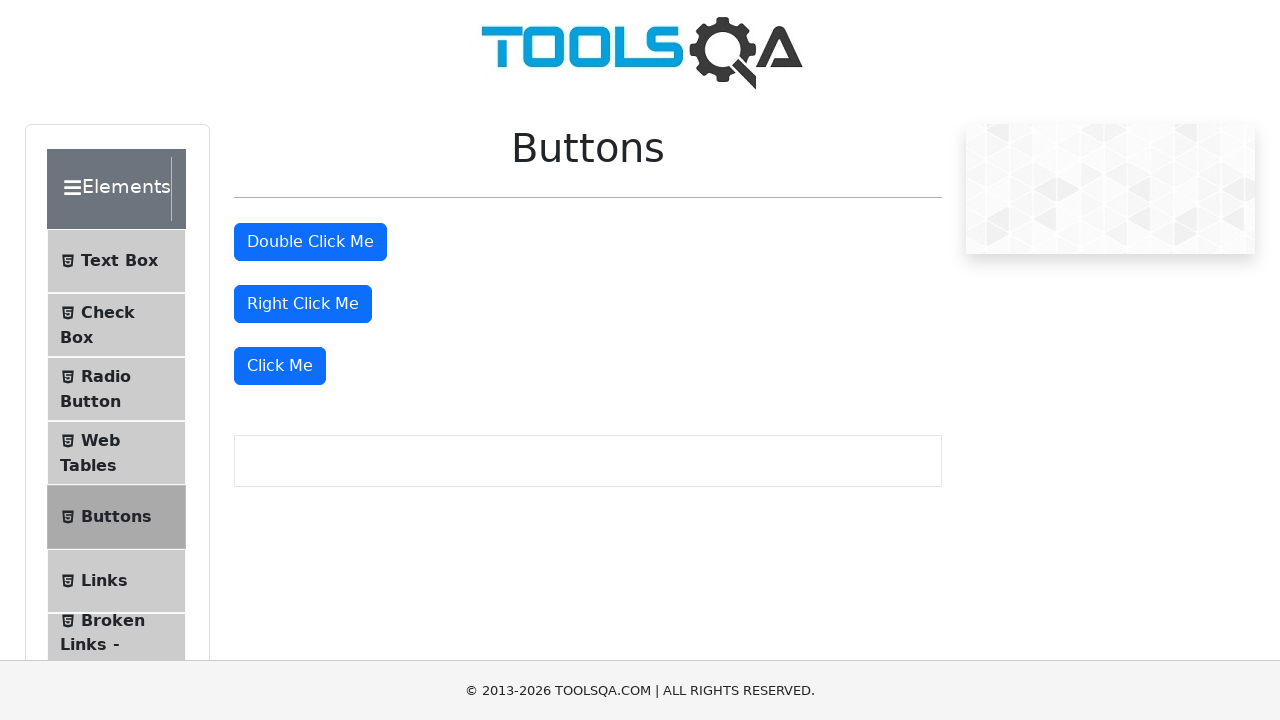

Navigated to https://demoqa.com/buttons
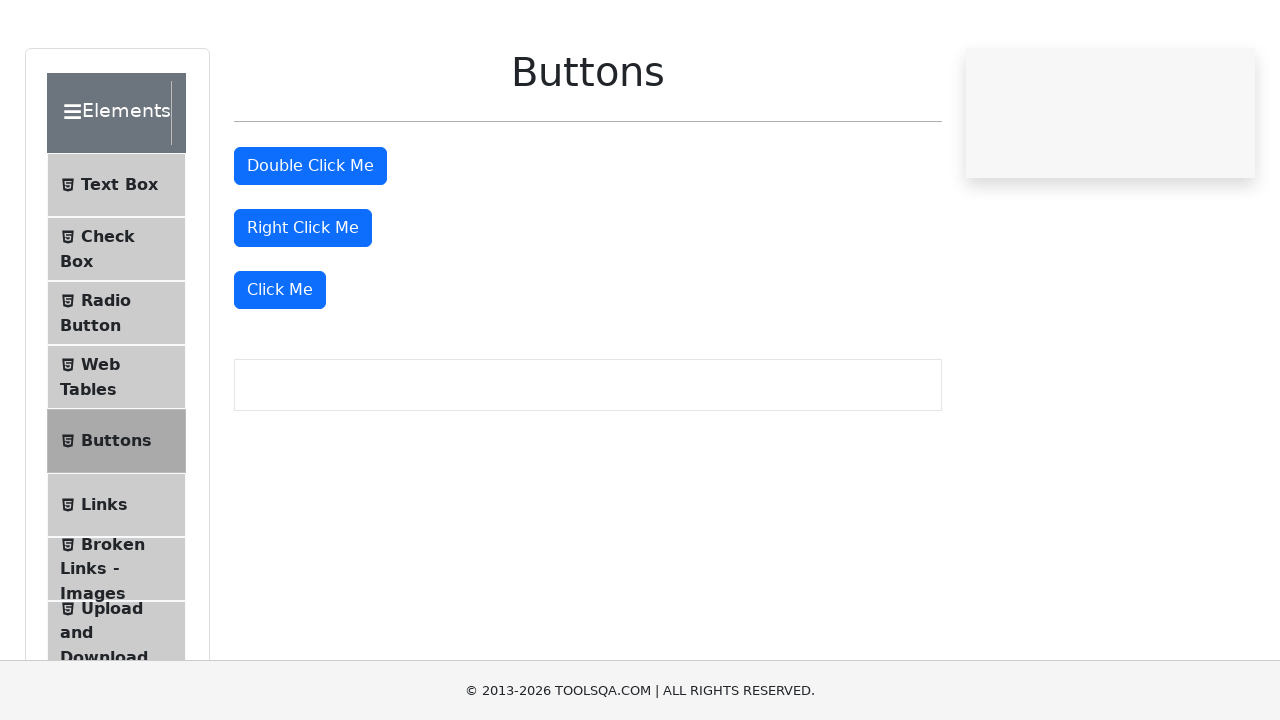

Located all buttons on the page
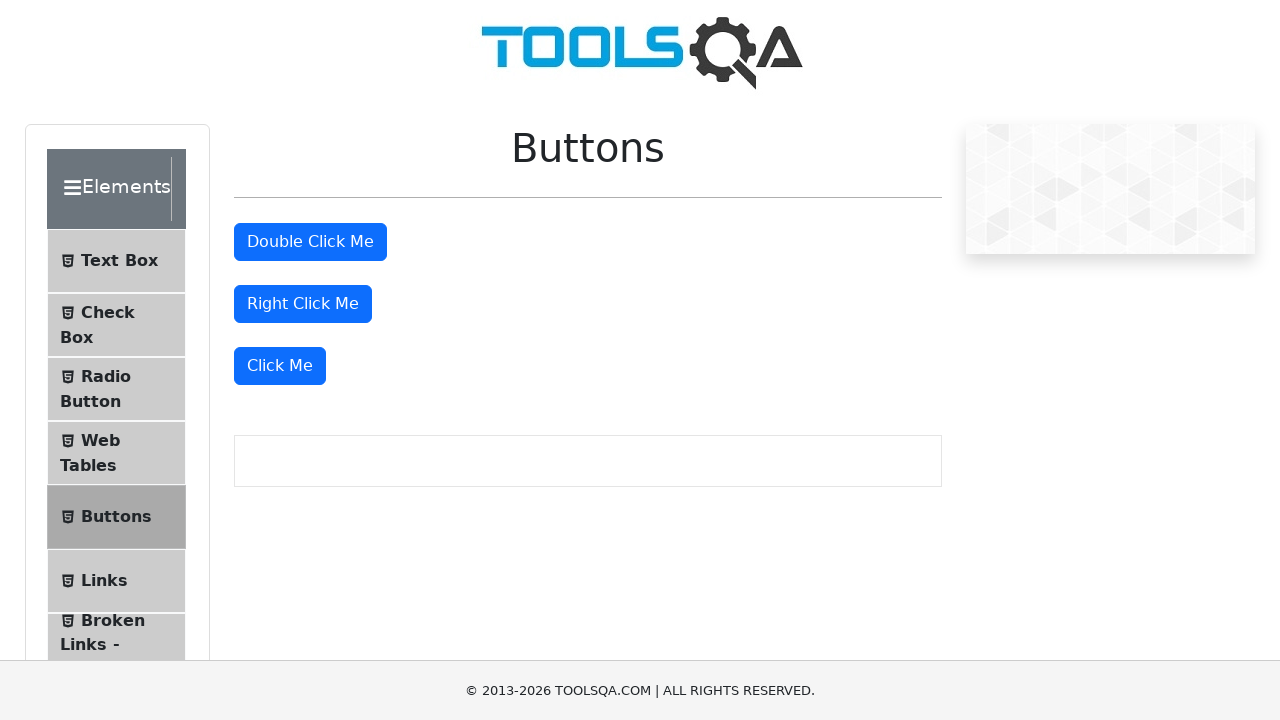

Double-clicked the second button at (310, 242) on [type=button] >> nth=1
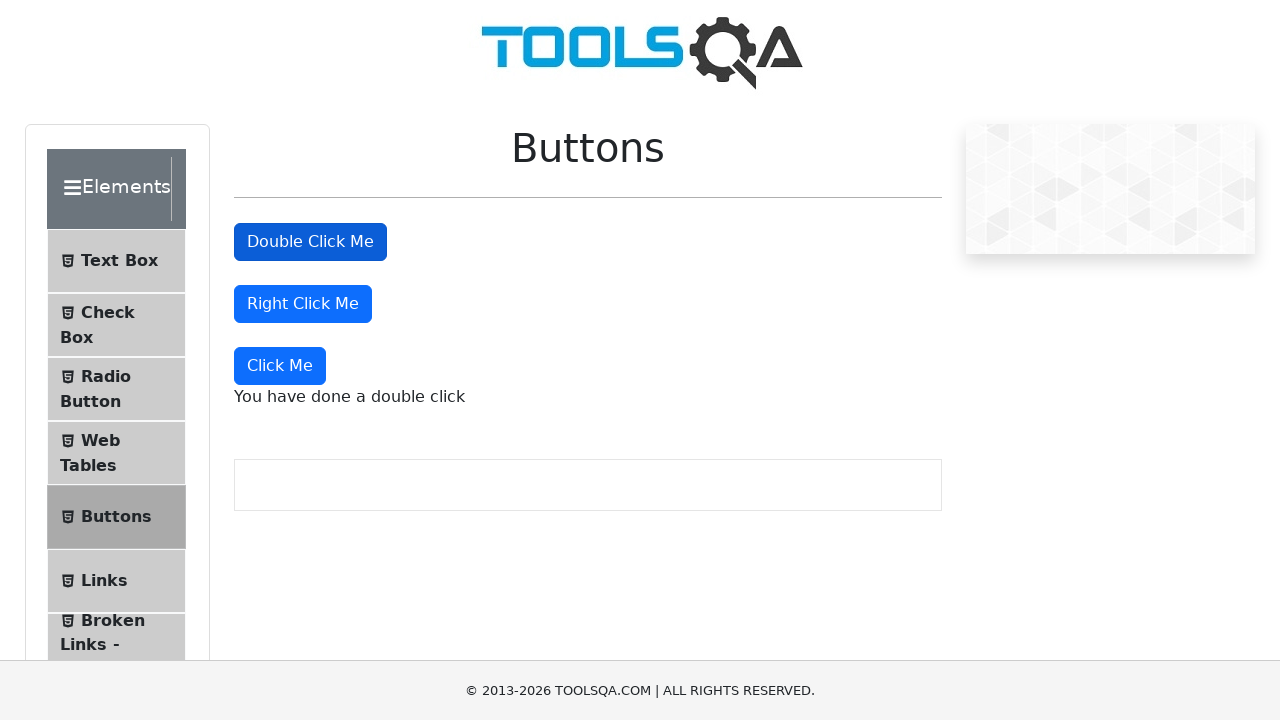

Right-clicked the third button at (303, 304) on [type=button] >> nth=2
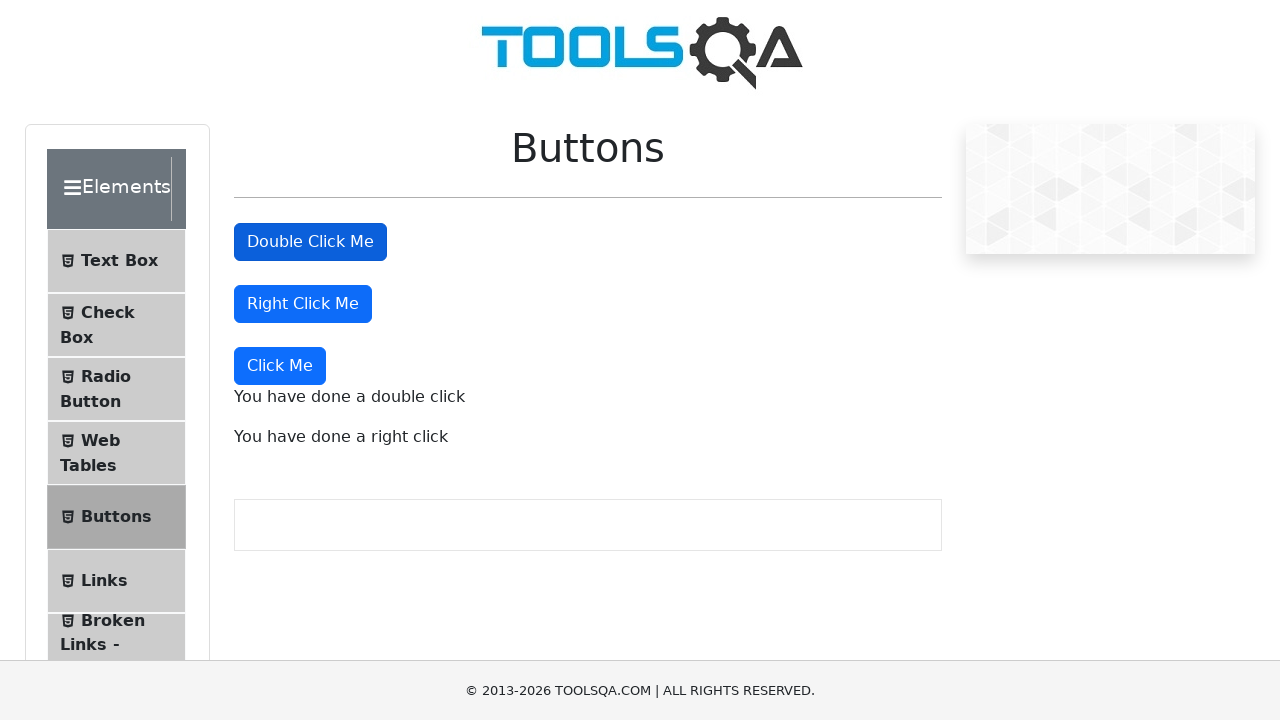

Clicked the fourth button at (280, 366) on [type=button] >> nth=3
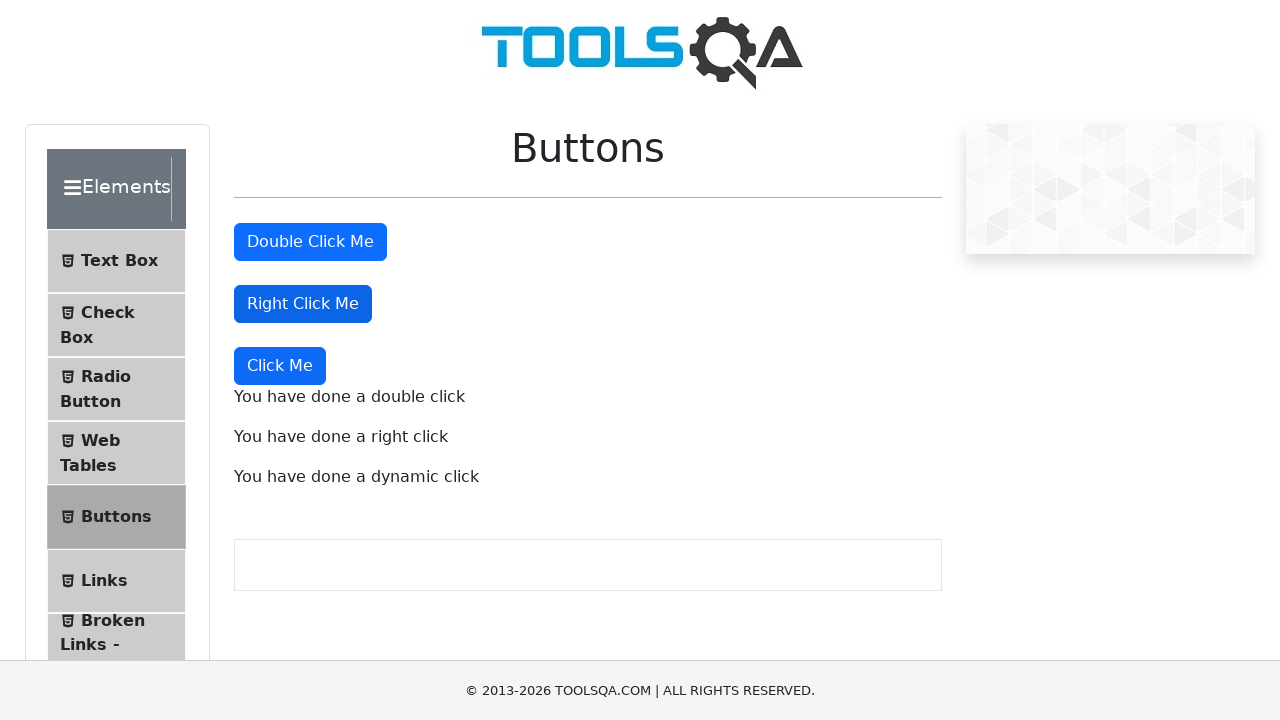

Confirmation messages appeared on the page
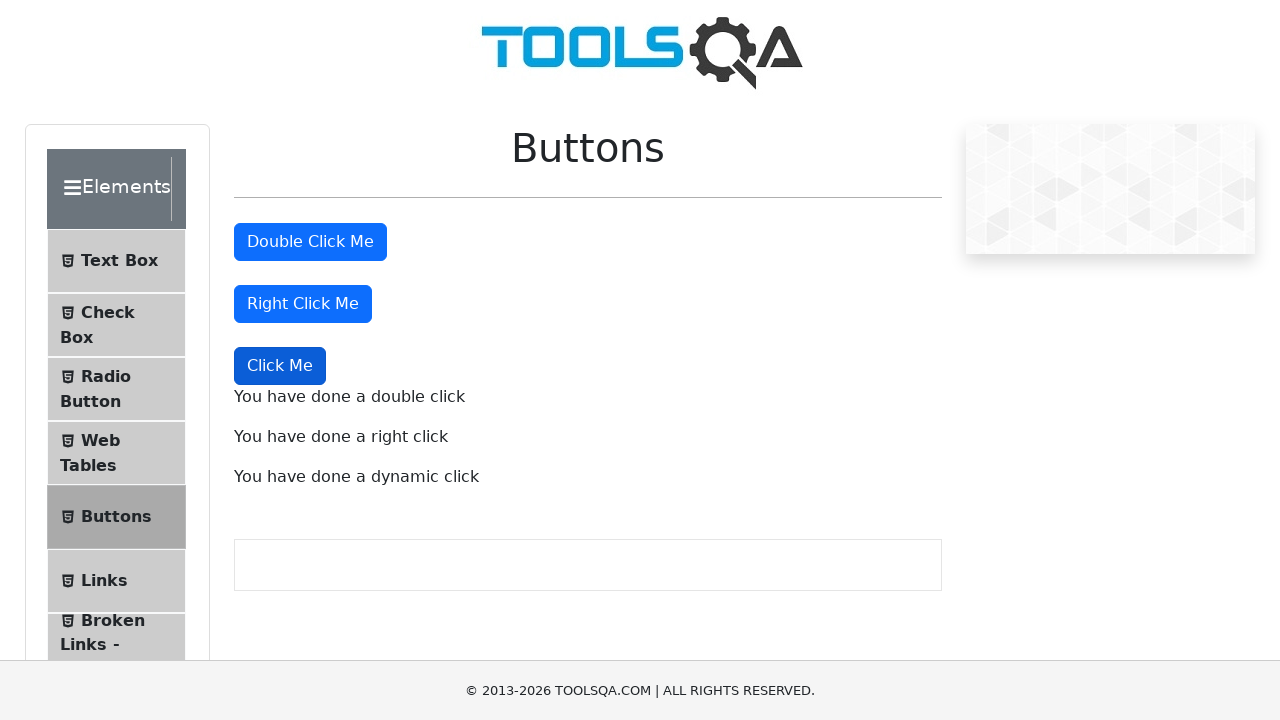

Retrieved all confirmation message elements
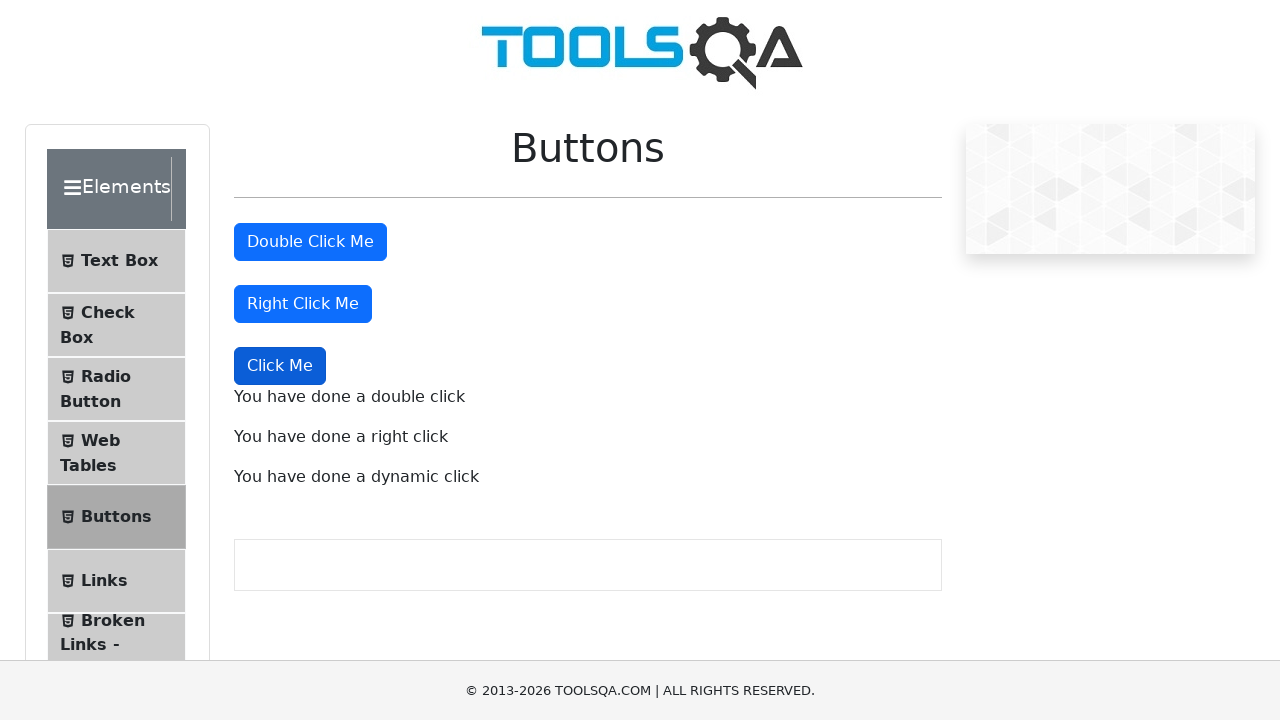

Verified first message contains 'double click'
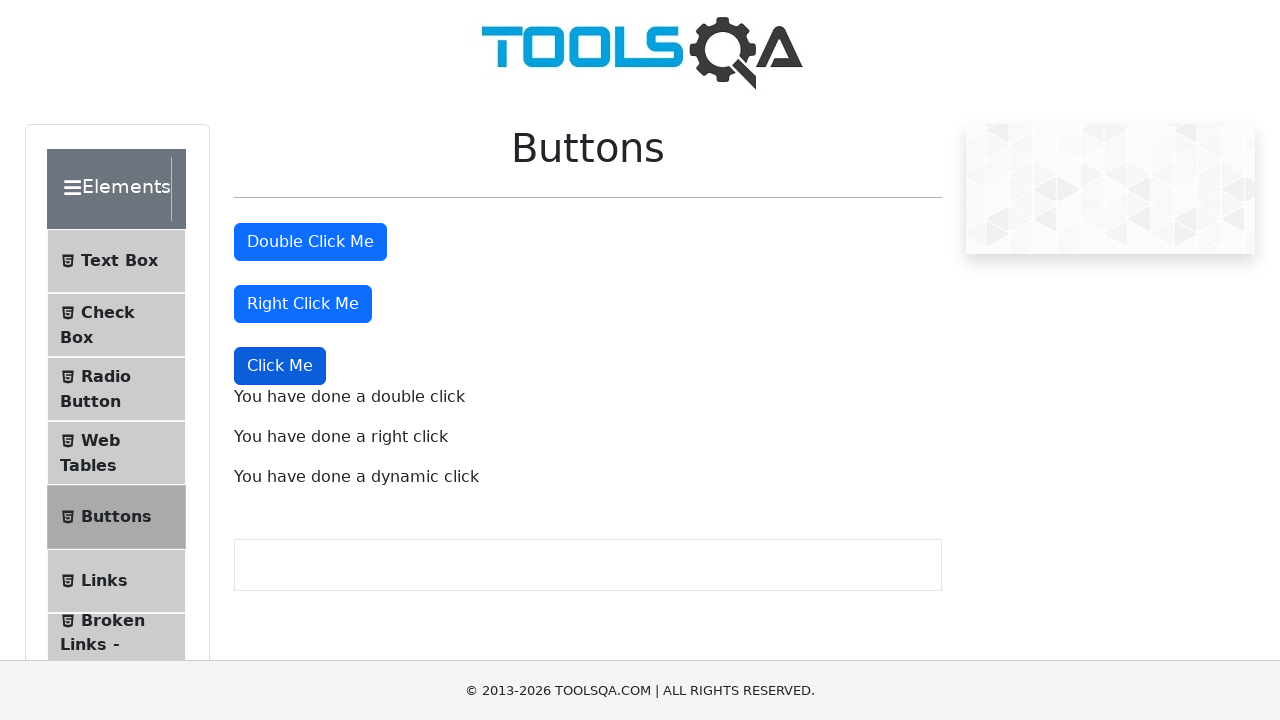

Verified second message contains 'right click'
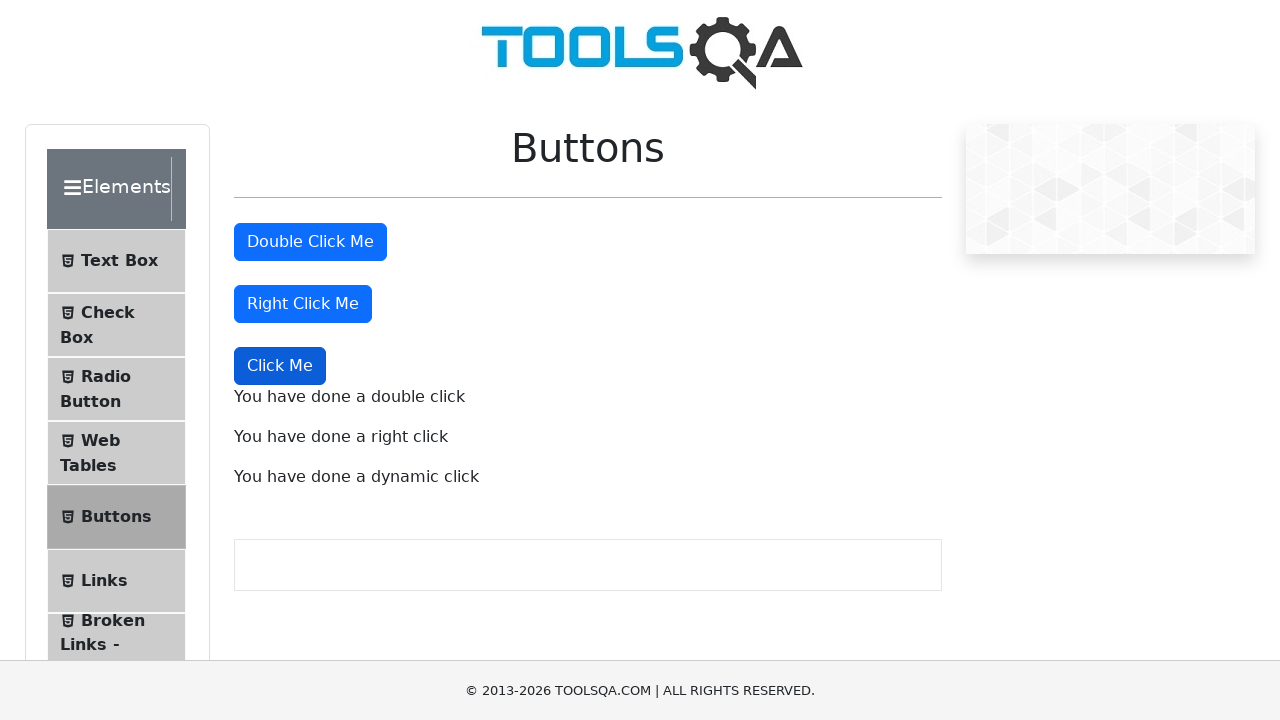

Verified third message contains 'dynamic click'
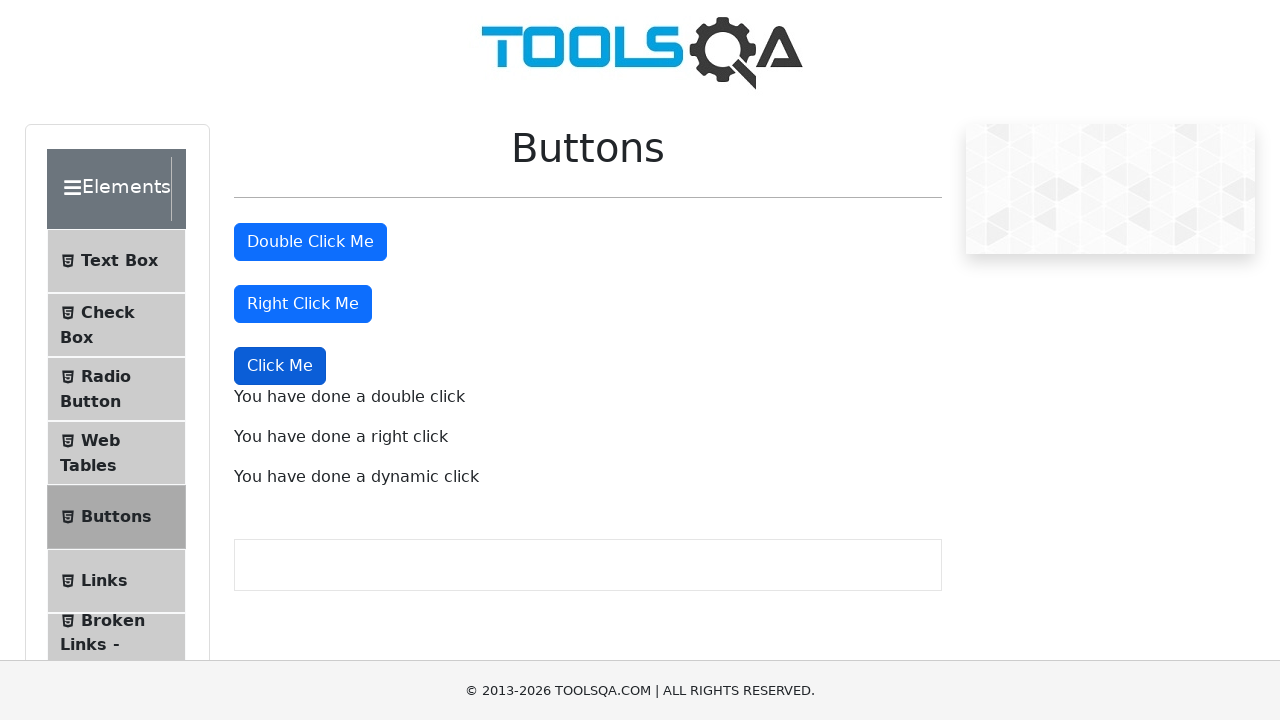

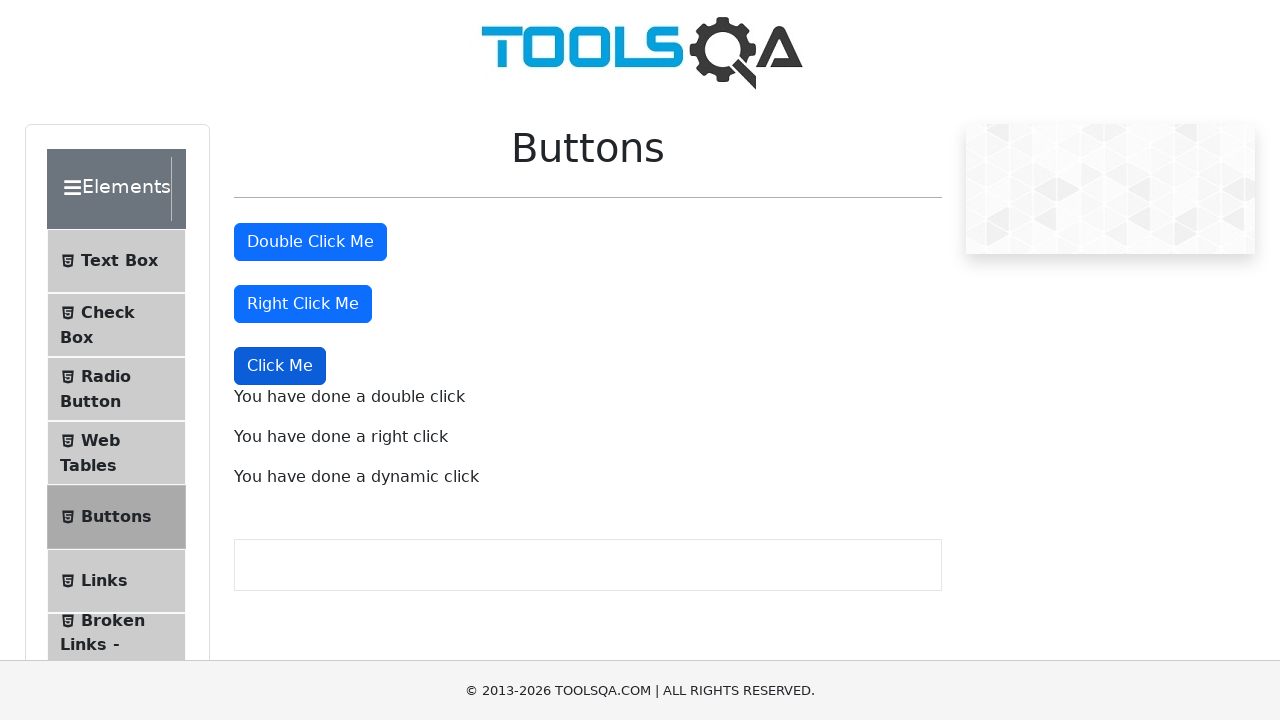